Tests the floating menu page by navigating to it, scrolling to the bottom of the page, and verifying the menu remains visible.

Starting URL: https://the-internet.herokuapp.com/

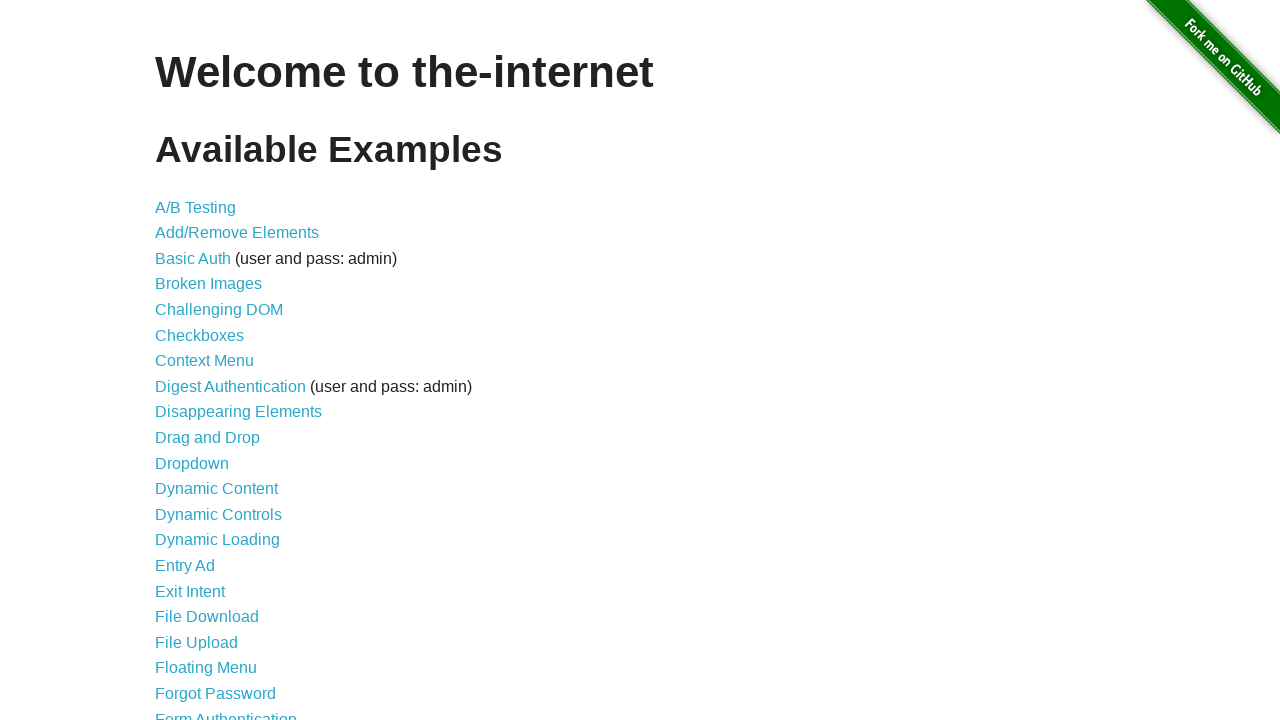

Waited for floating menu link to be present
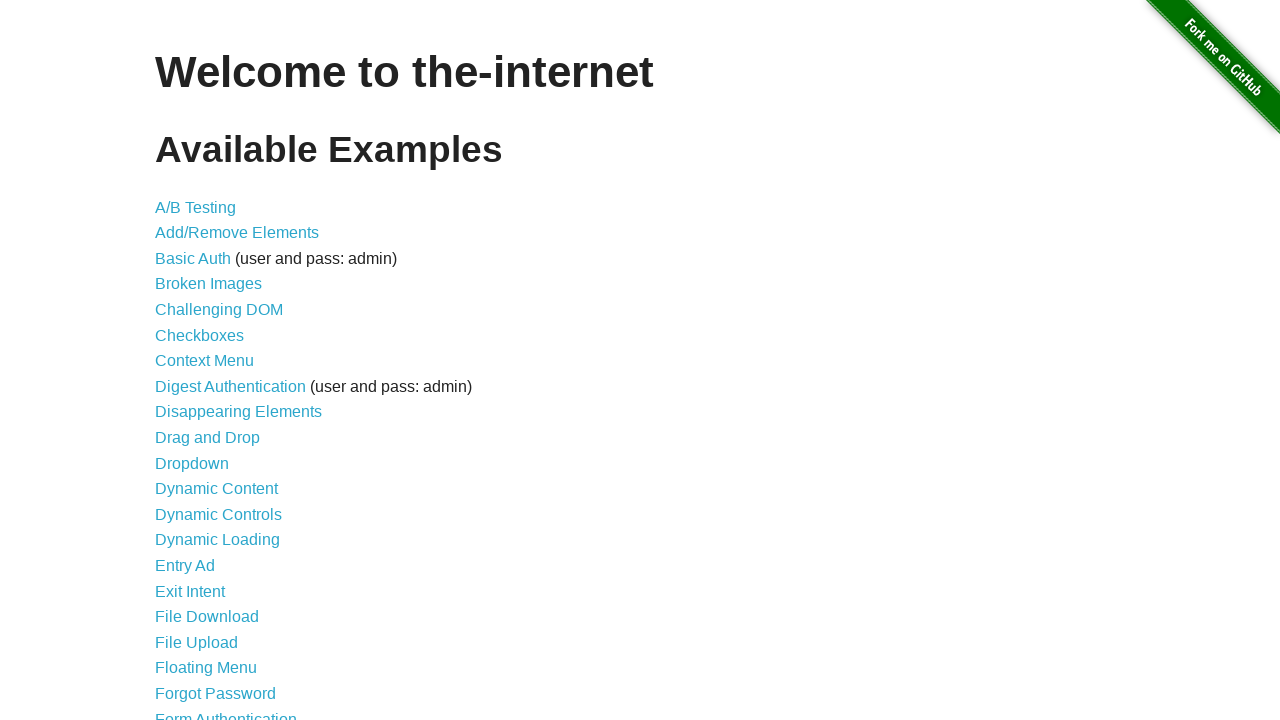

Clicked on floating menu link at (206, 668) on xpath=//a[@href='/floating_menu']
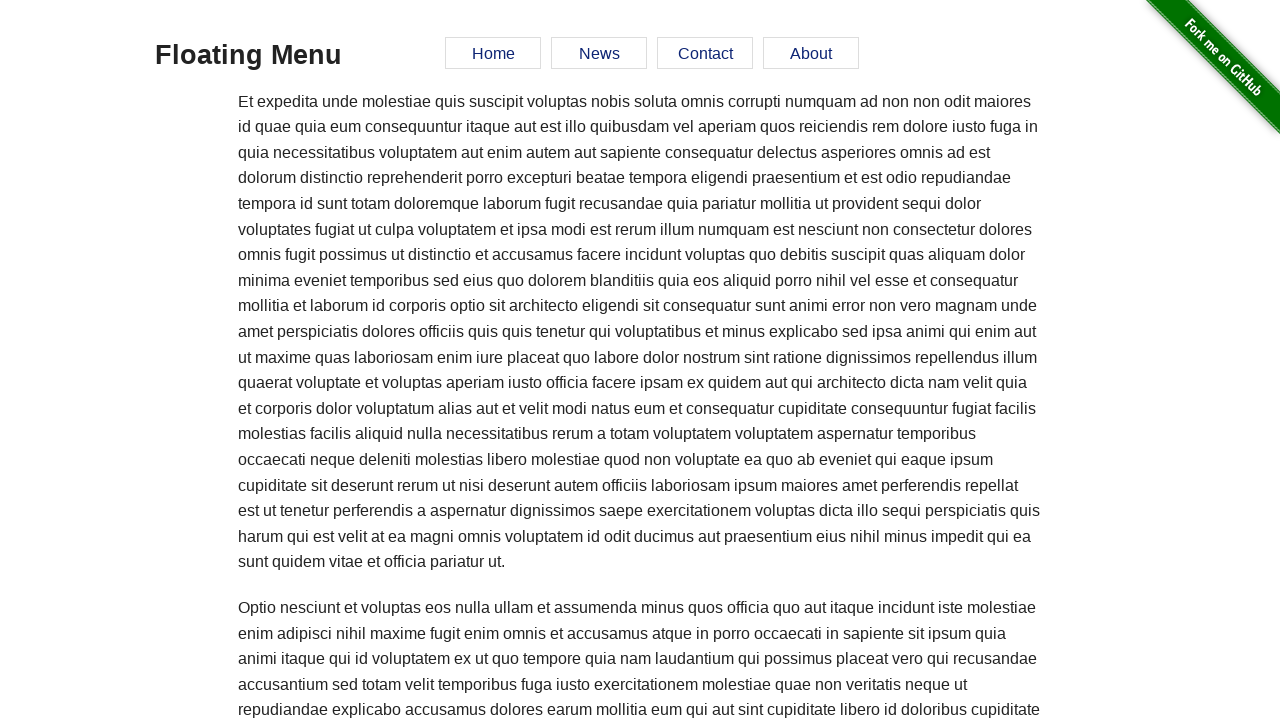

Waited for menu element to be present
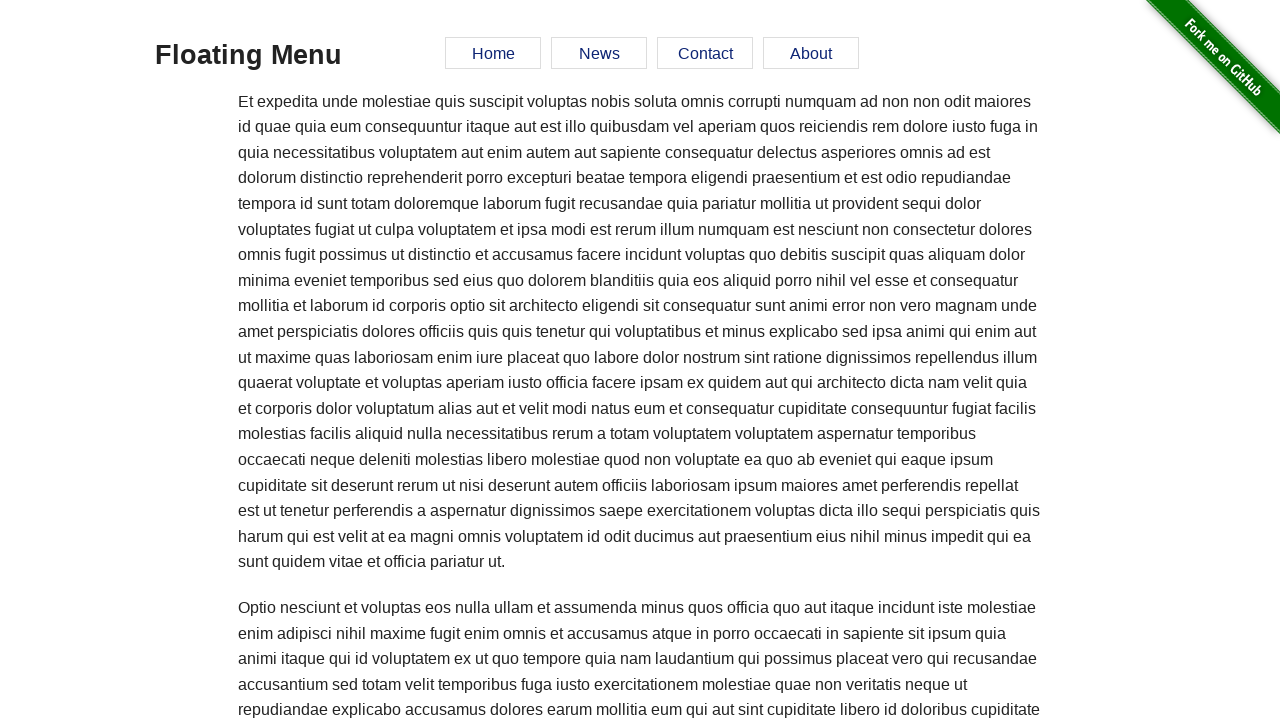

Scrolled to bottom of page where external link is located
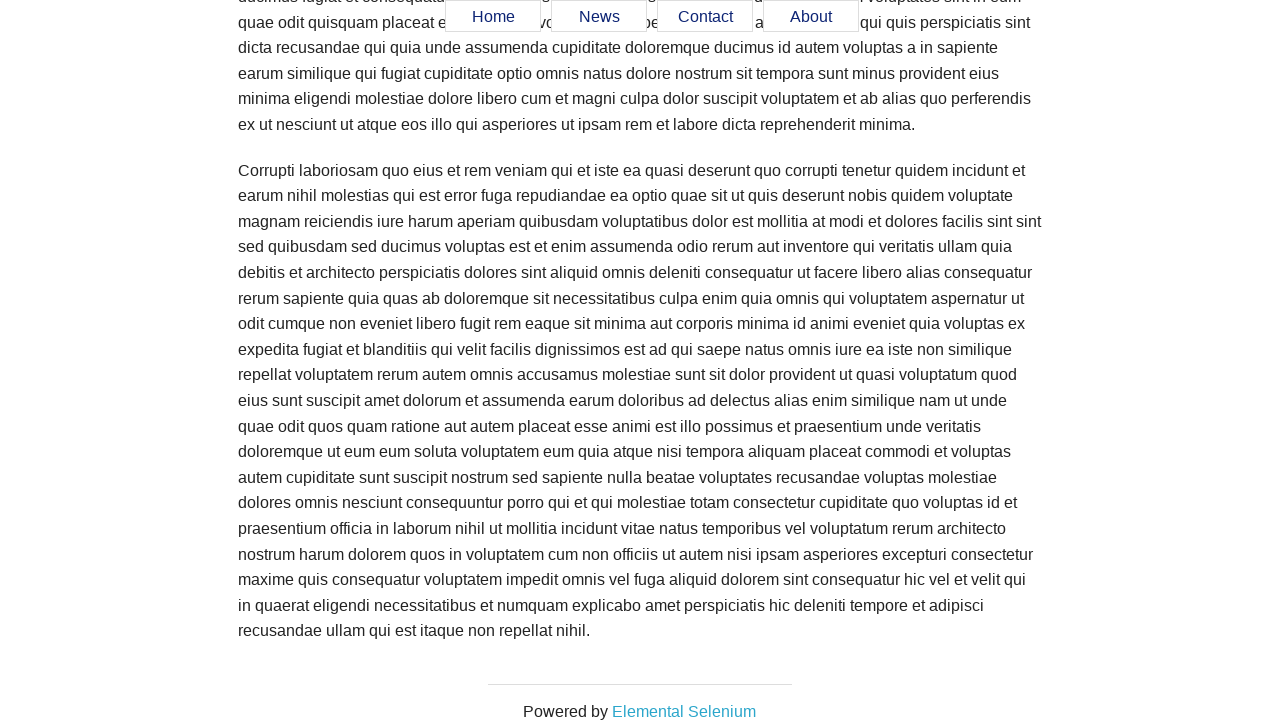

Verified floating menu is still visible after scrolling
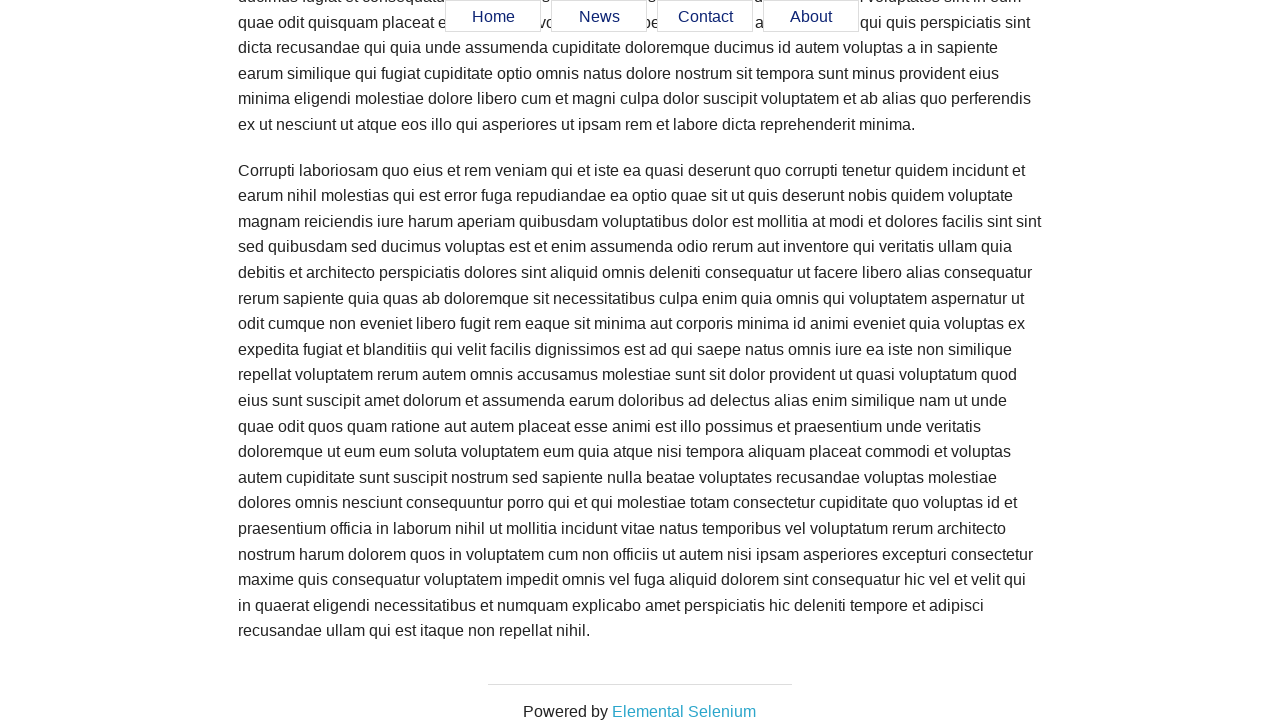

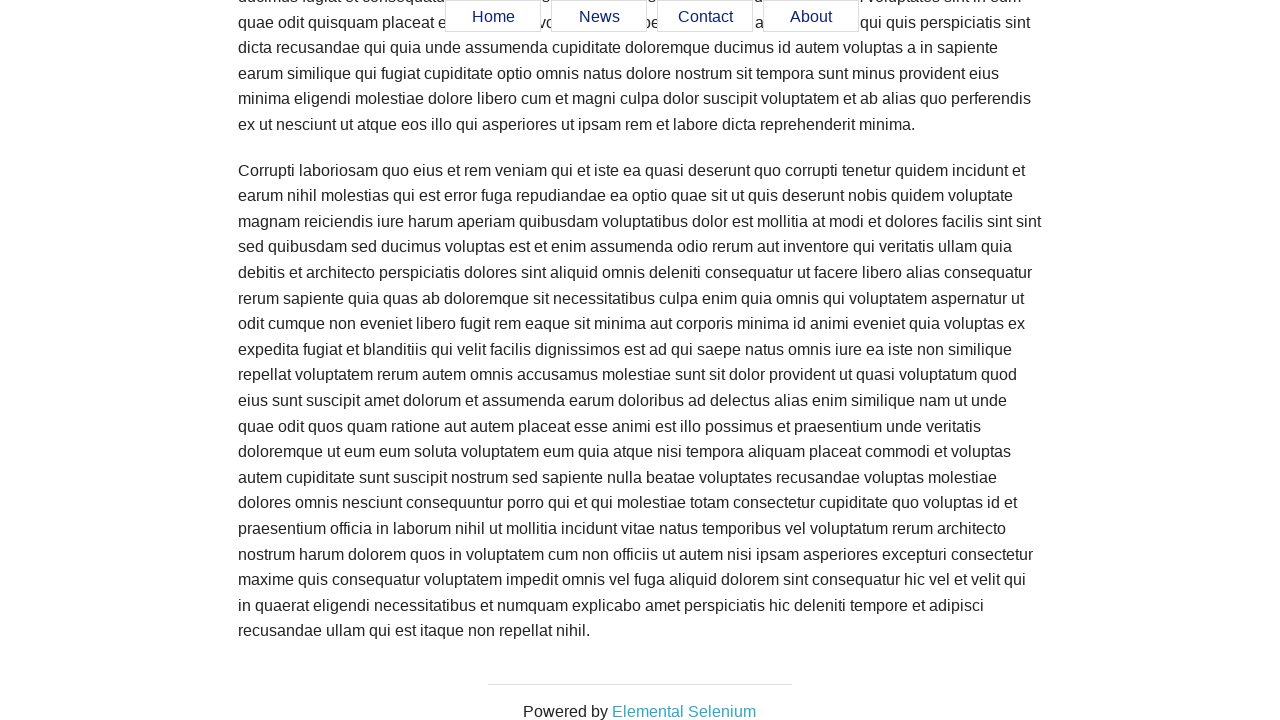